Tests the jQuery UI color picker slider by dragging the red, green, and blue sliders to adjust color values

Starting URL: https://jqueryui.com/slider/#colorpicker

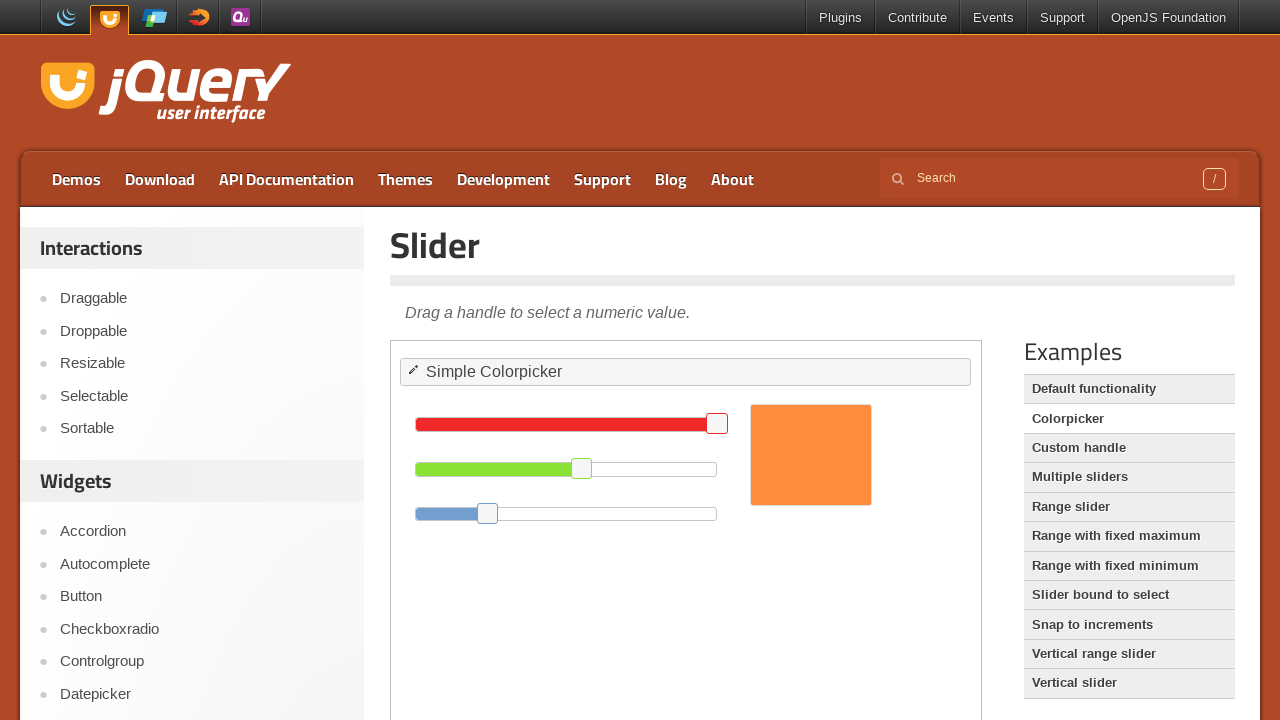

Scrolled down 400px to view the slider demo
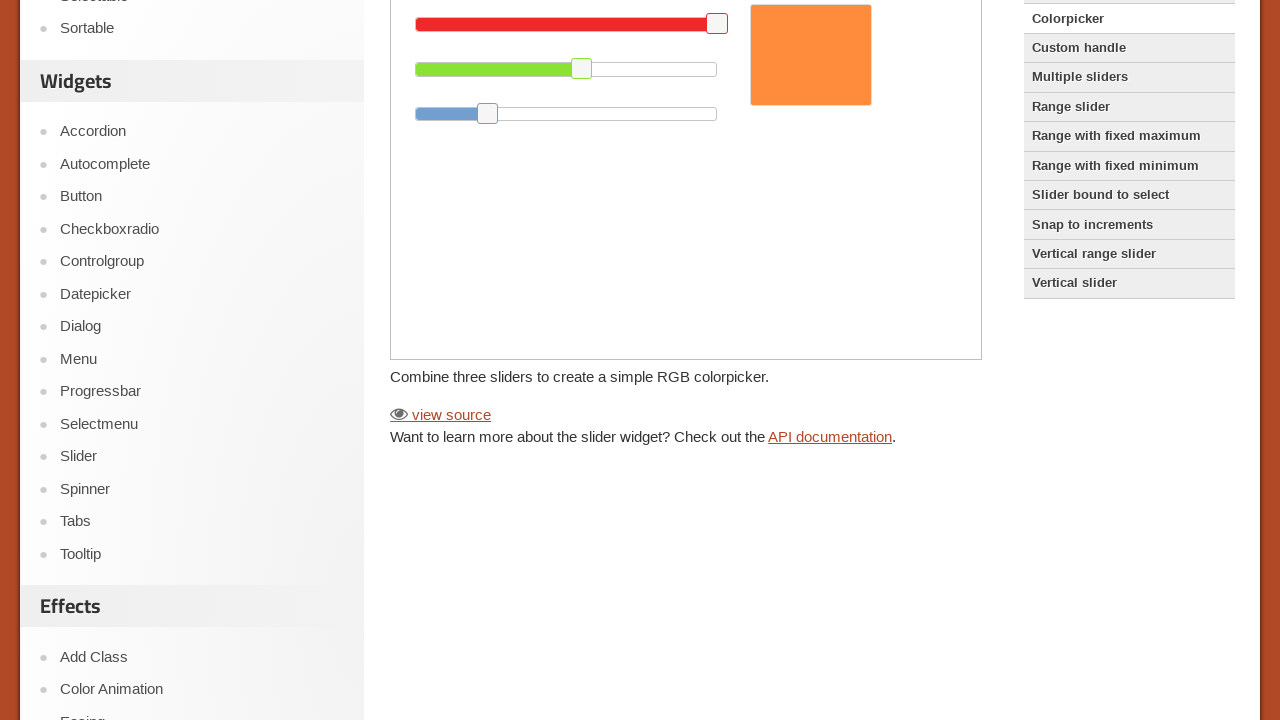

Located the demo iframe
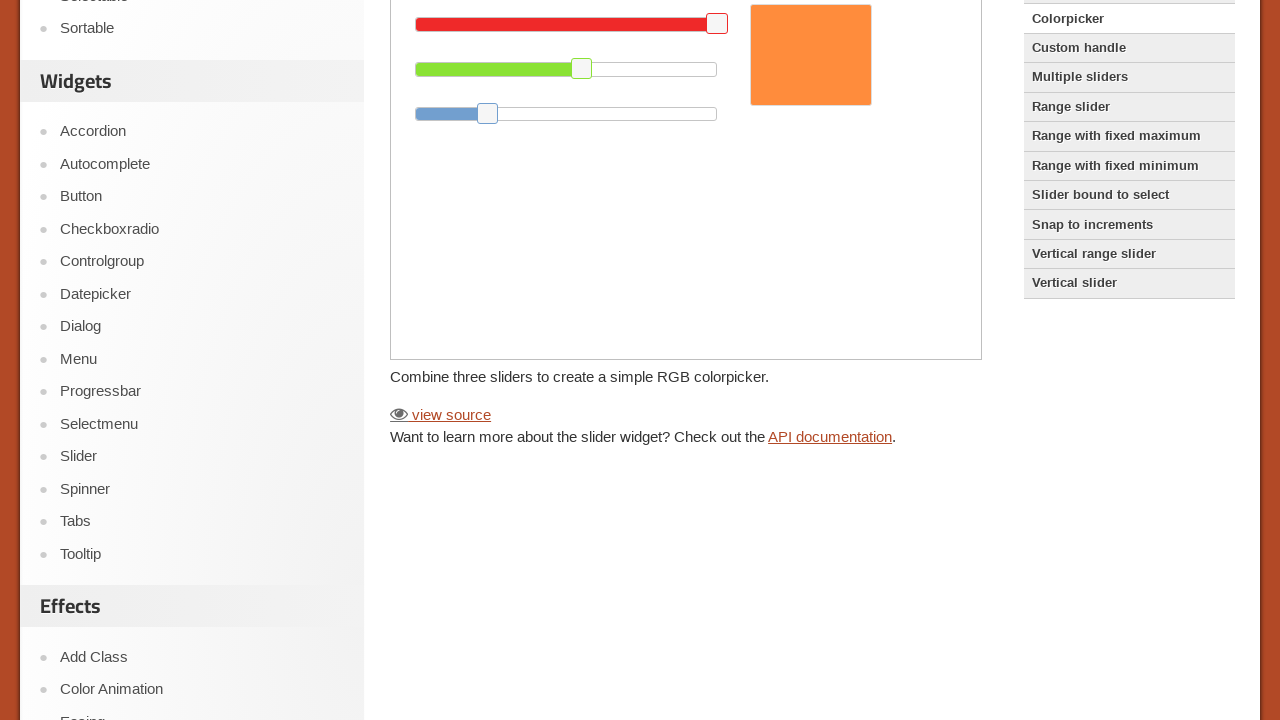

Located red, green, and blue slider handles
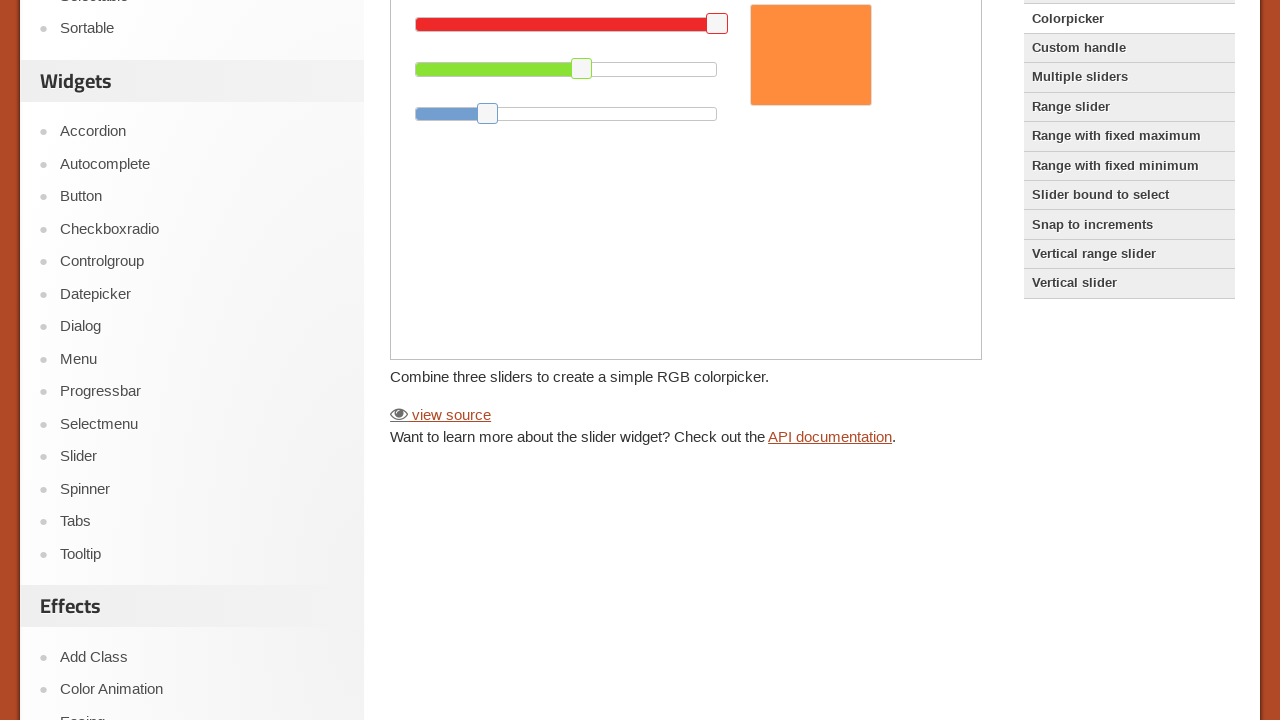

Moved mouse to blue slider handle at (488, 113)
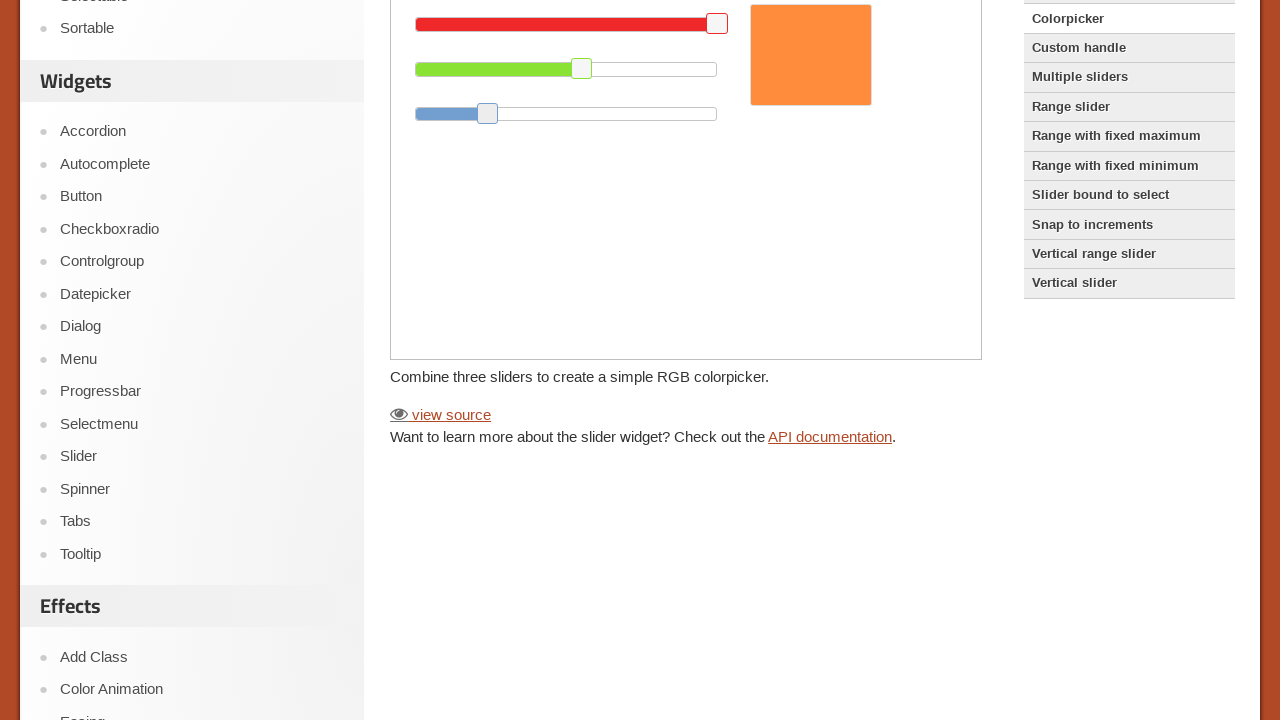

Pressed mouse button down on blue slider at (488, 113)
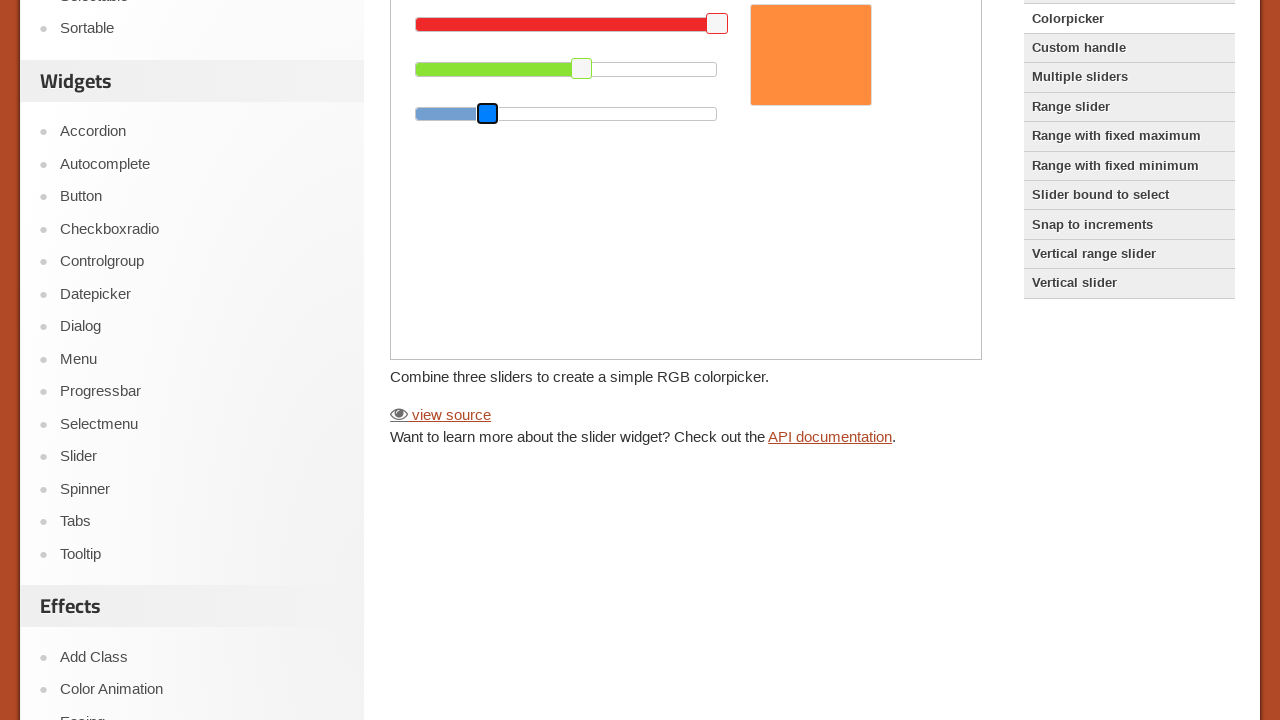

Dragged blue slider 100px to the left at (388, 113)
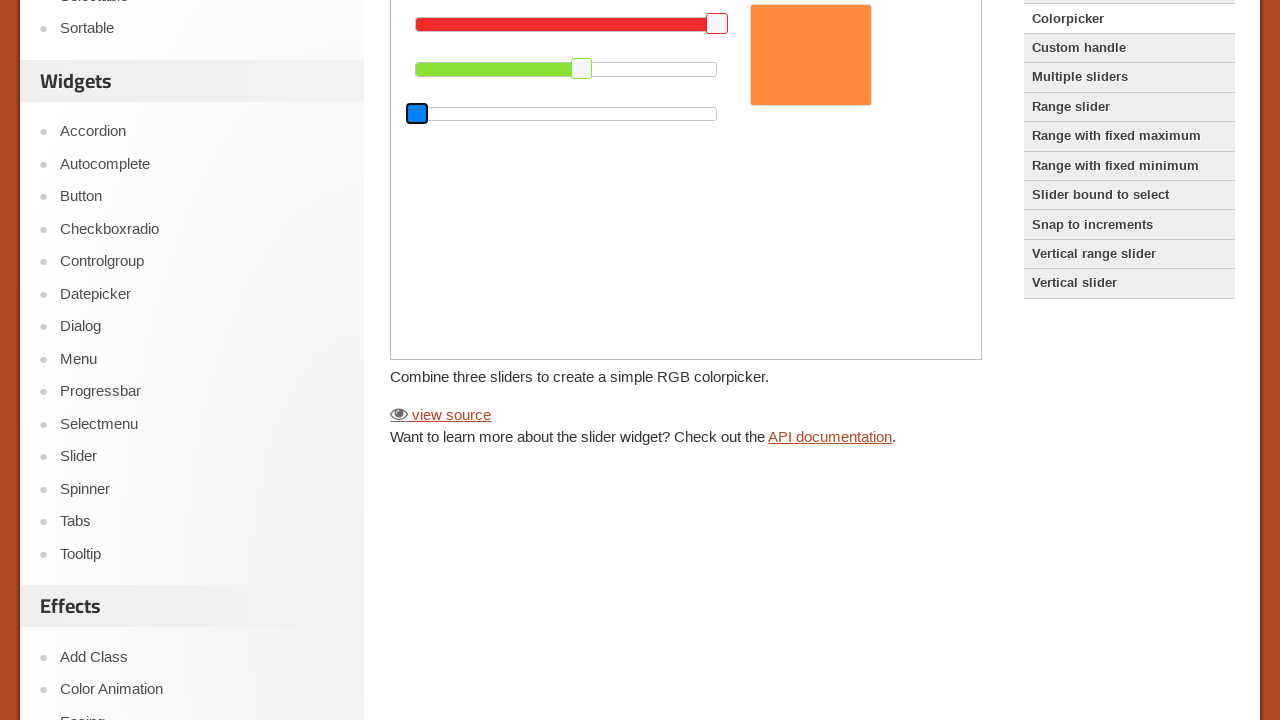

Released mouse button to drop blue slider at (388, 113)
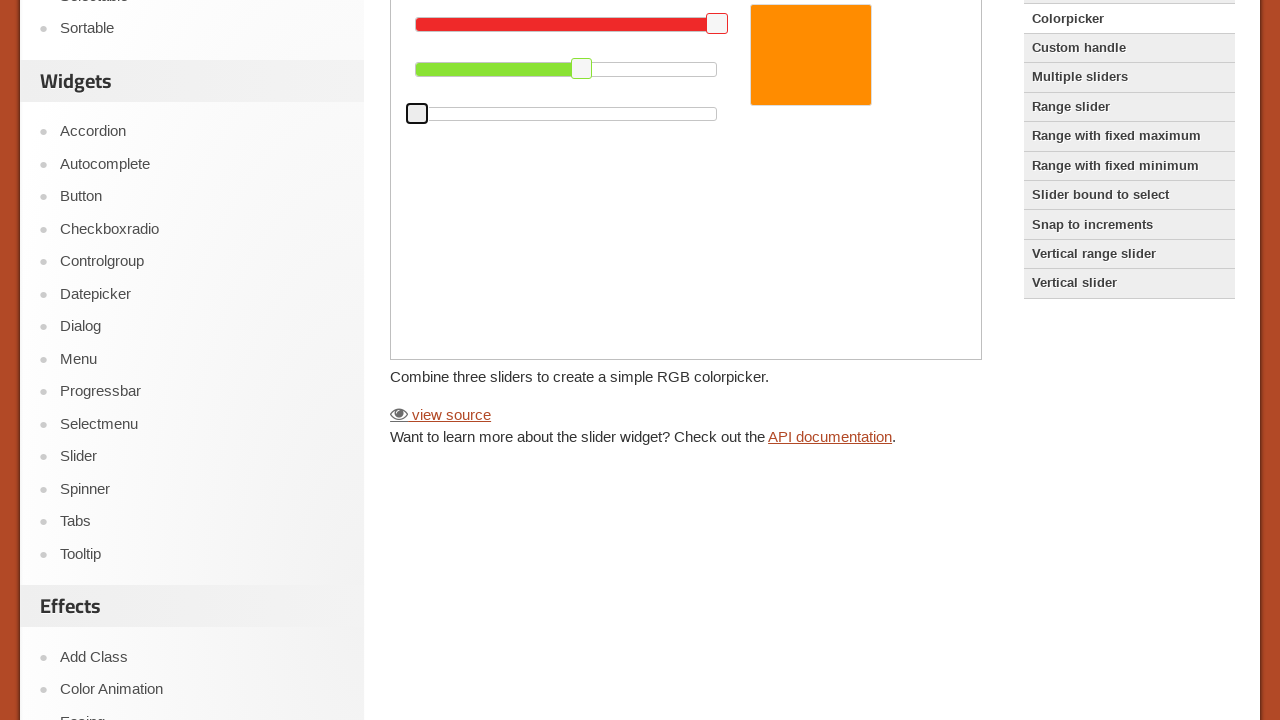

Moved mouse to red slider handle at (717, 24)
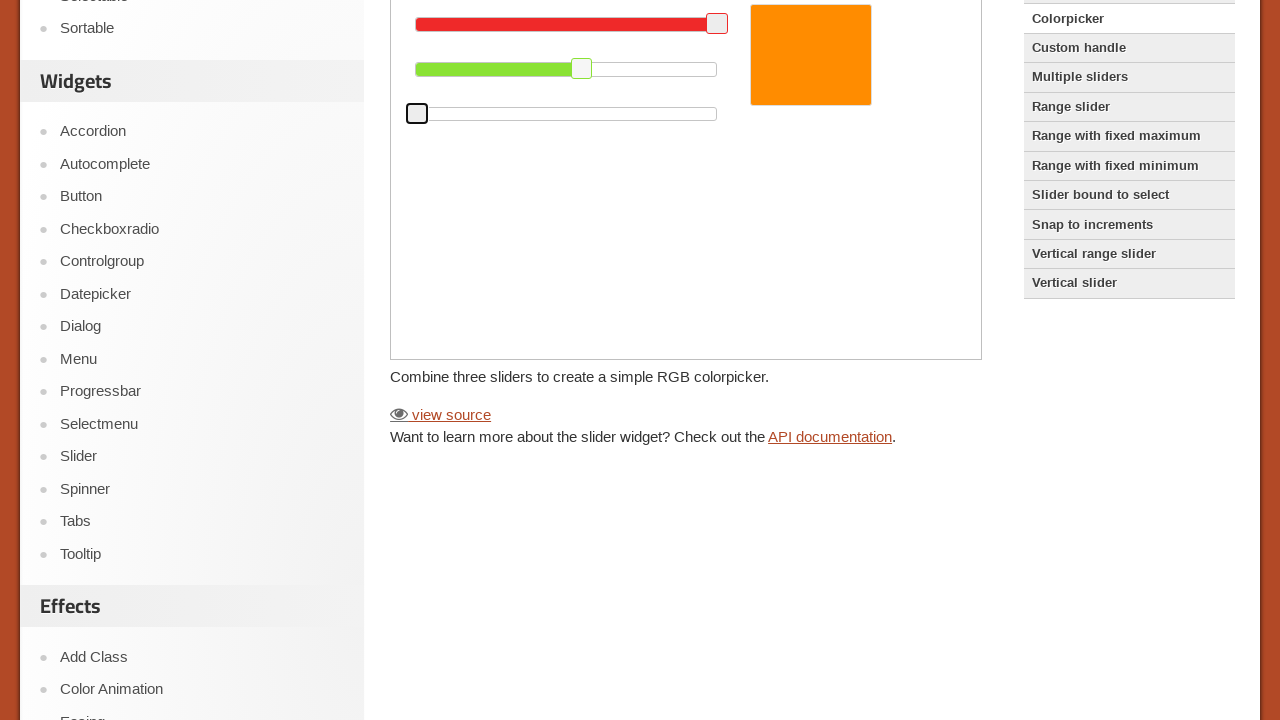

Pressed mouse button down on red slider at (717, 24)
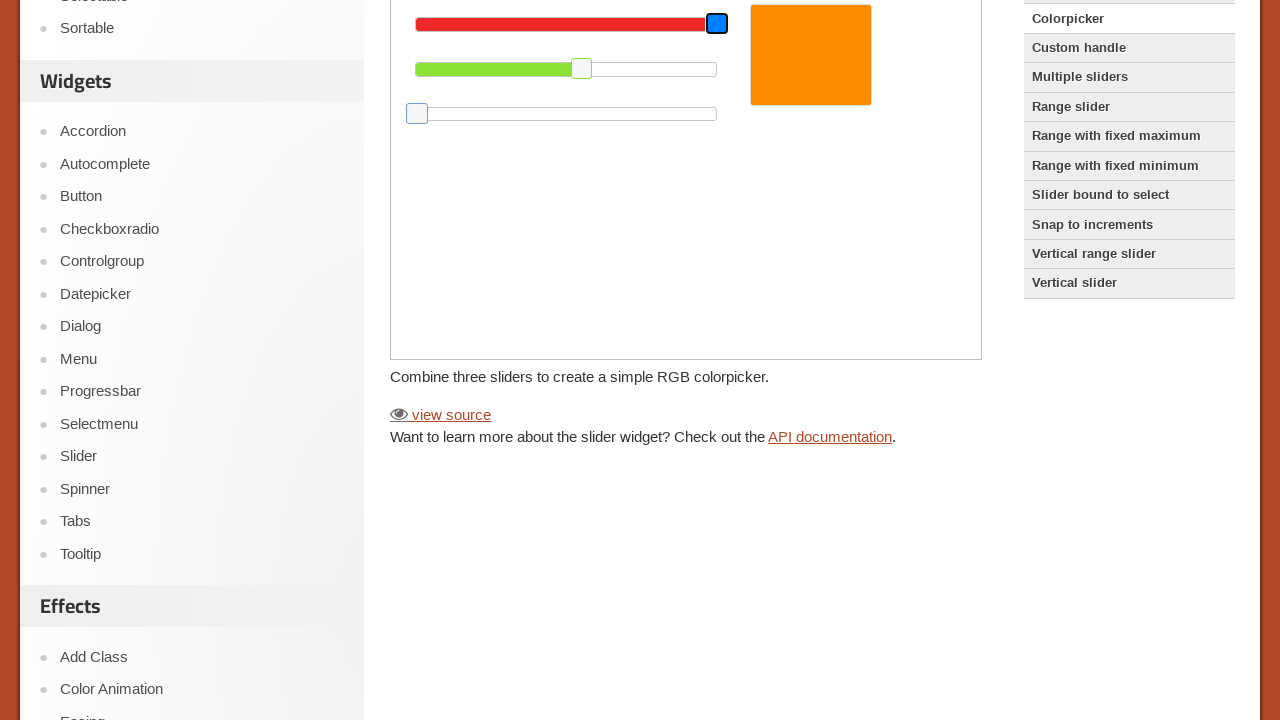

Dragged red slider 30px to the right at (747, 24)
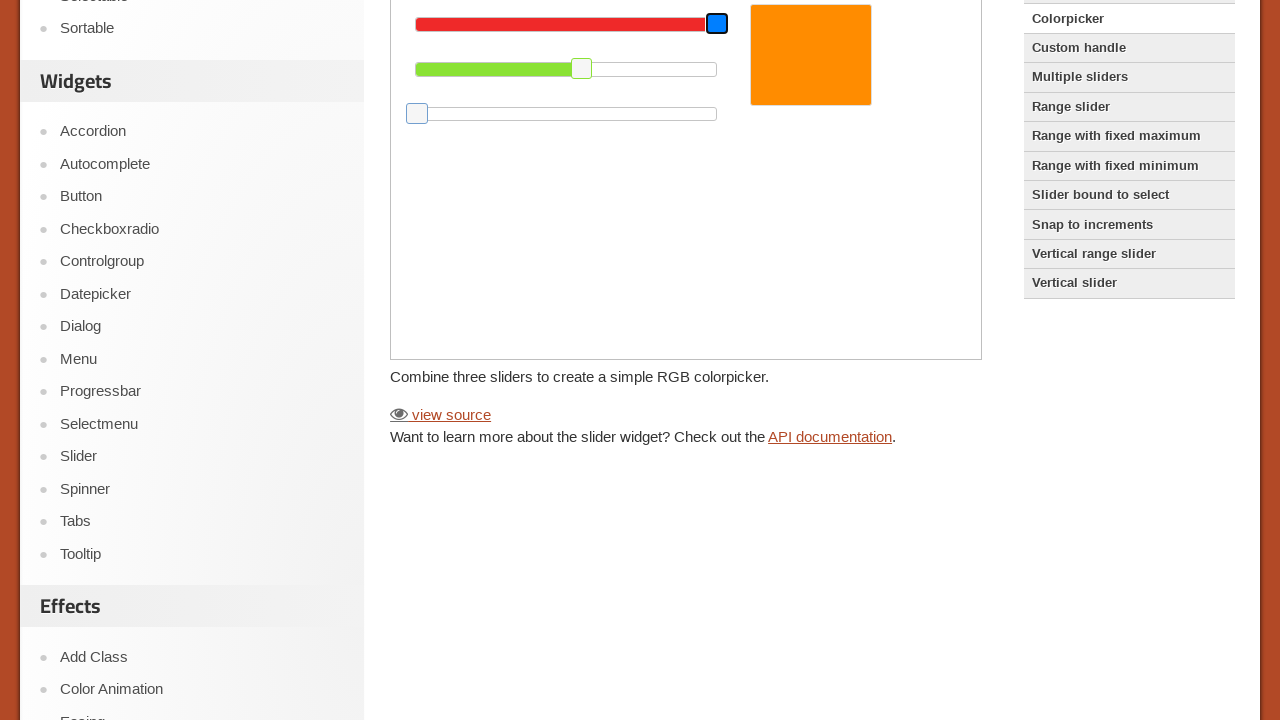

Released mouse button to drop red slider at (747, 24)
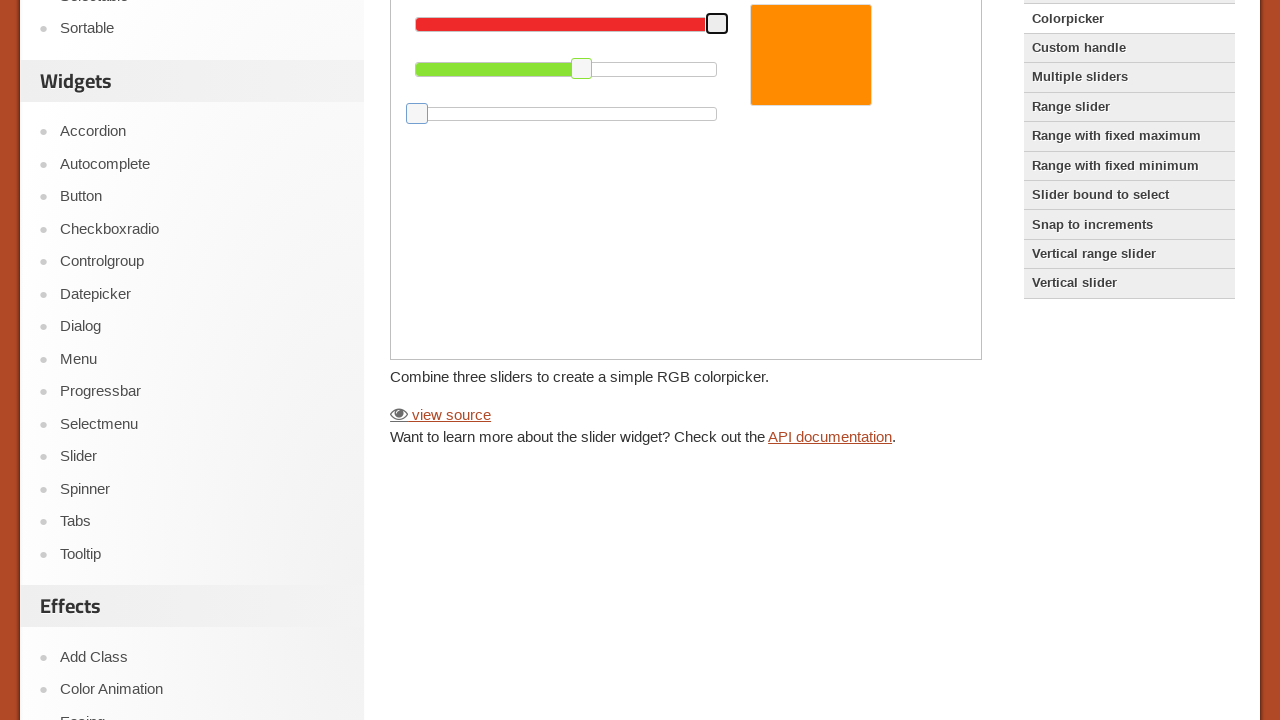

Moved mouse to green slider handle at (582, 68)
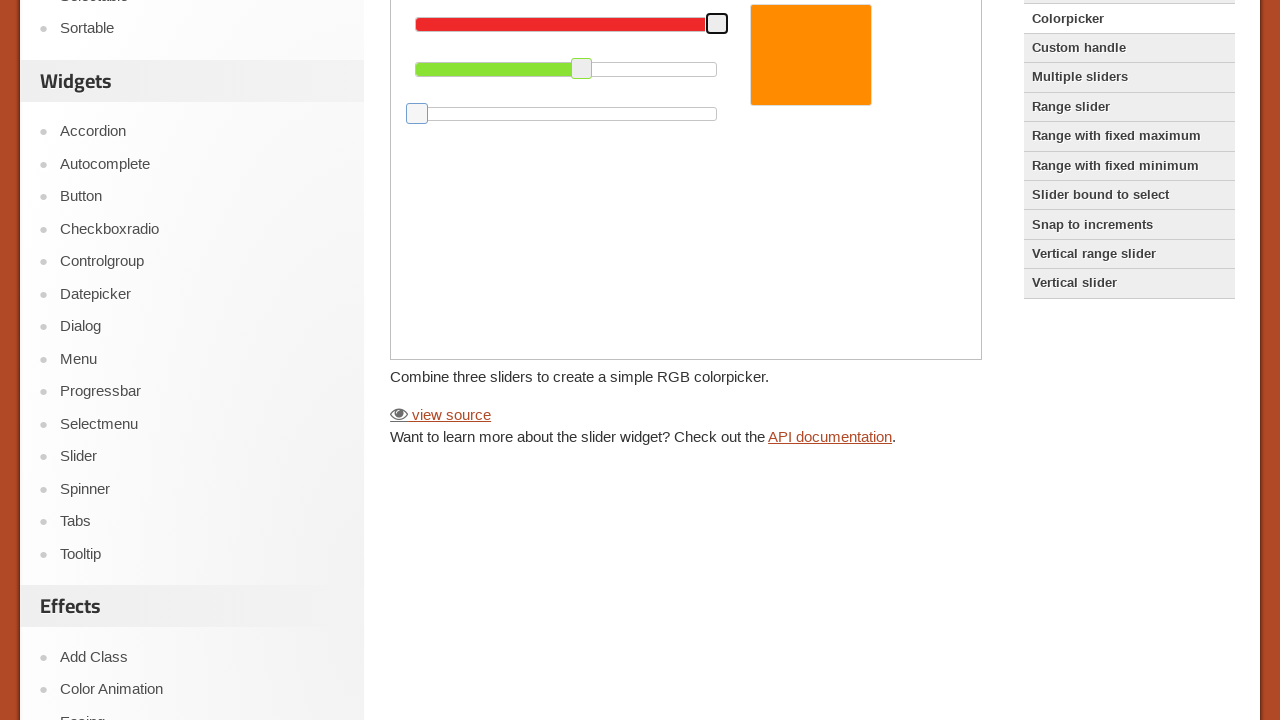

Pressed mouse button down on green slider at (582, 68)
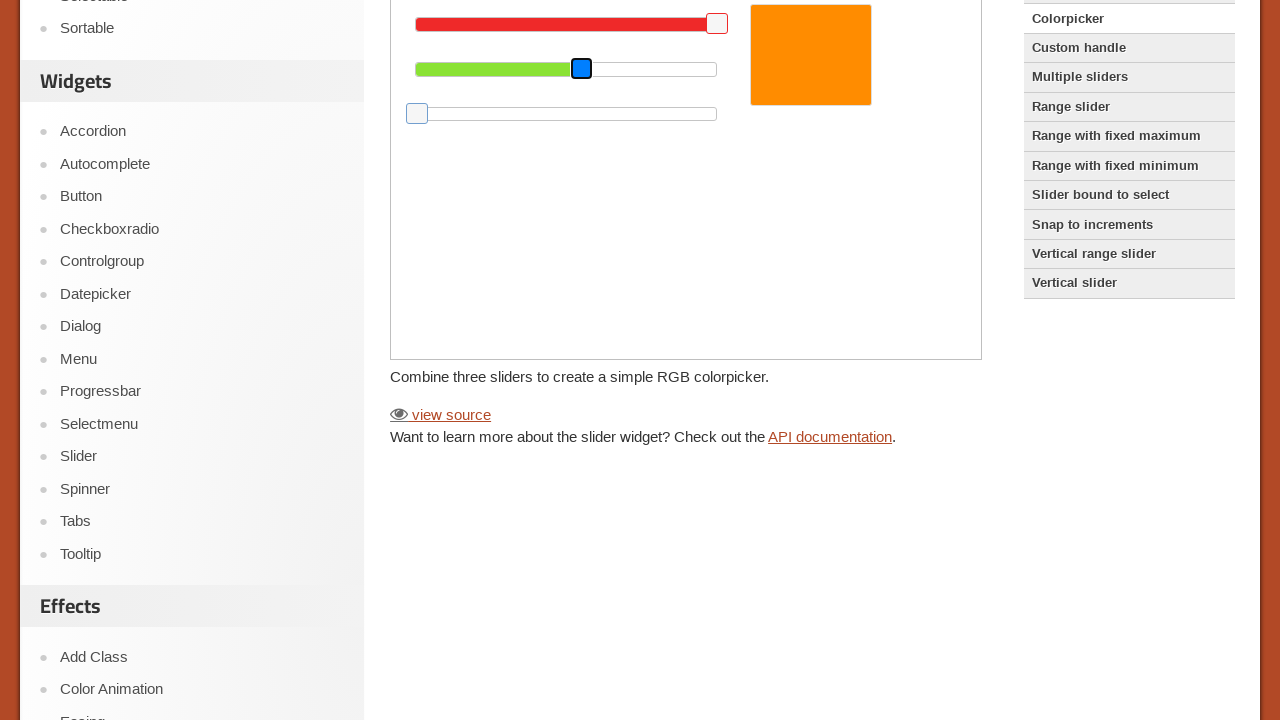

Dragged green slider 70px to the right at (652, 68)
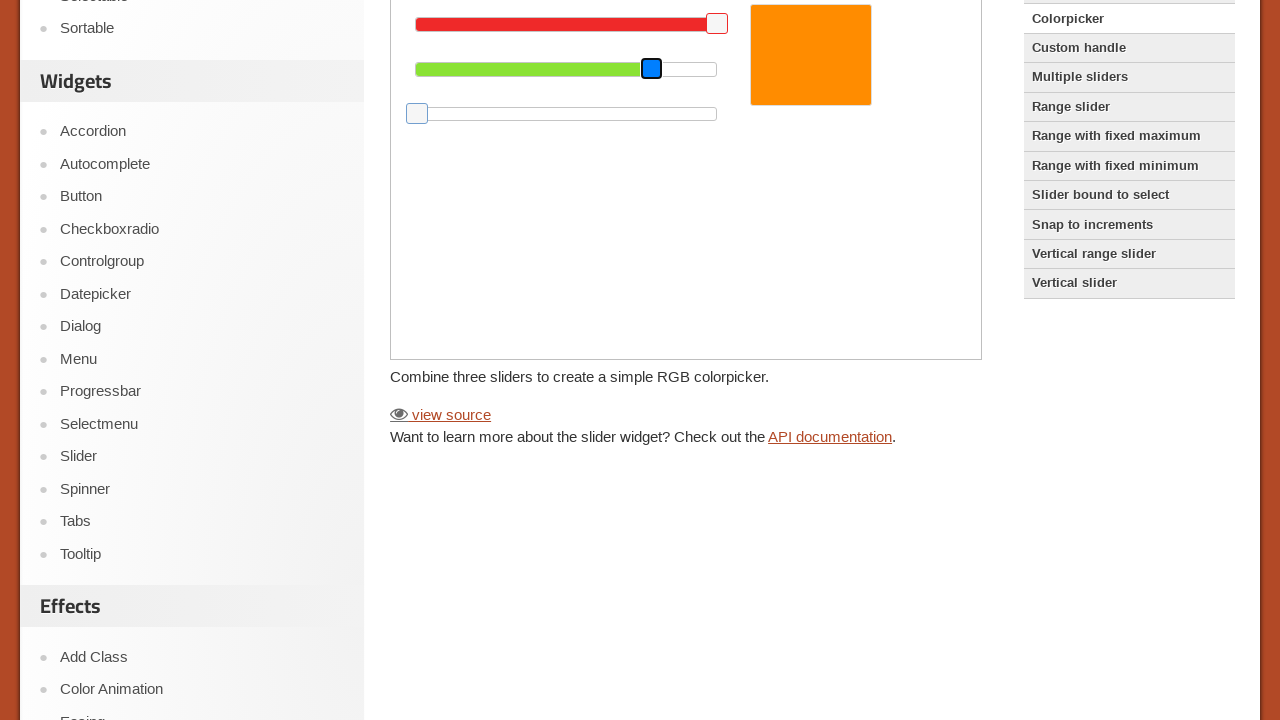

Released mouse button to drop green slider at (652, 68)
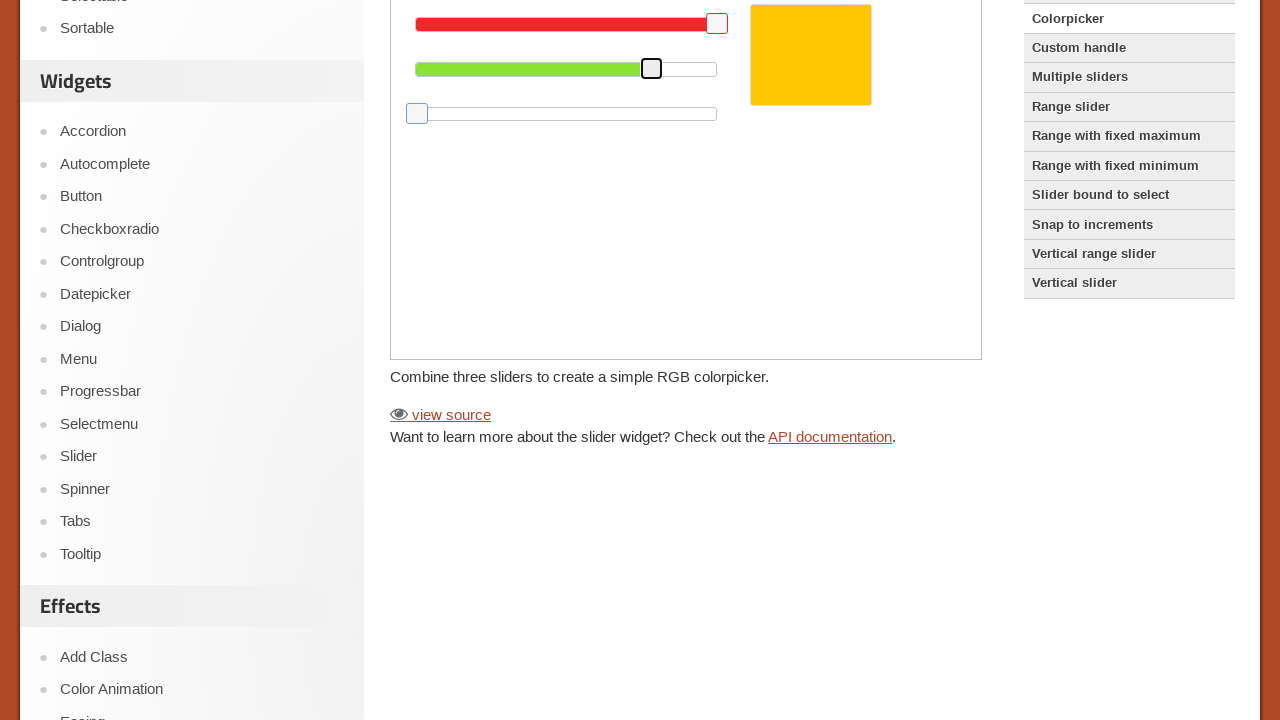

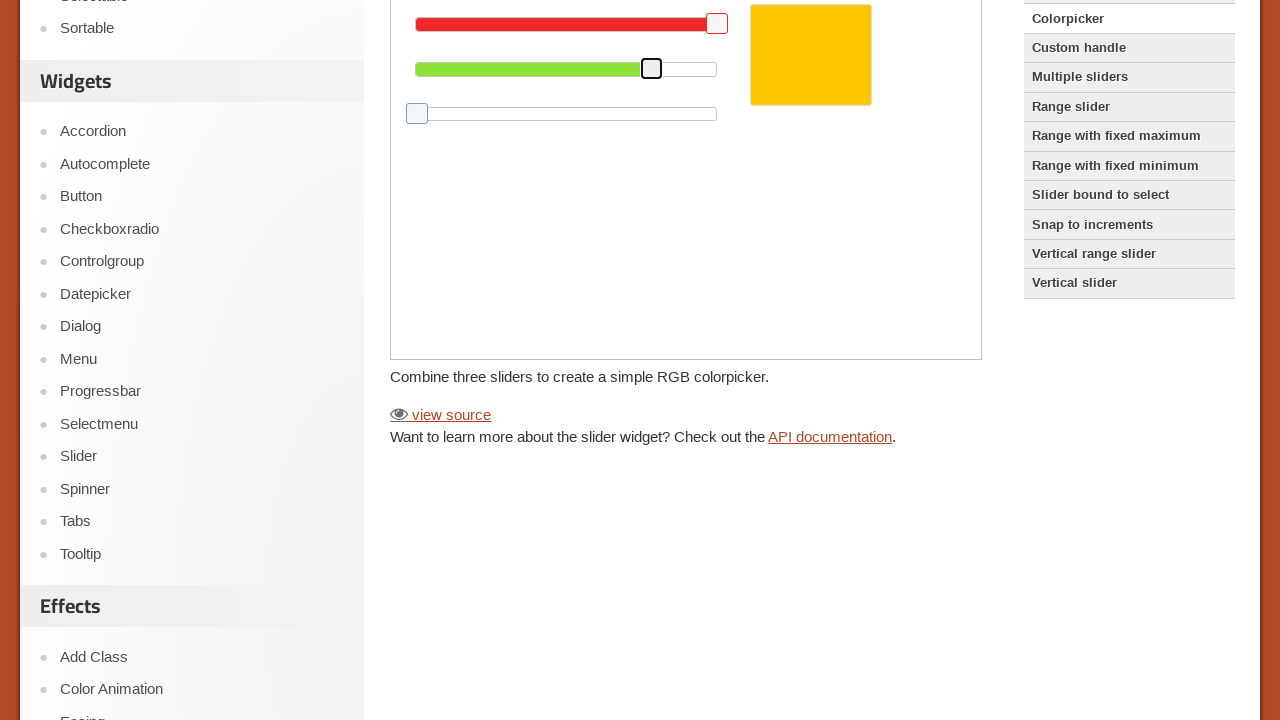